Navigates to the India Meteorological Department website for Thiruvananthapuram and clicks on the "DATA SUPPLY" link to access weather data information.

Starting URL: https://mausam.imd.gov.in/thiruvananthapuram/

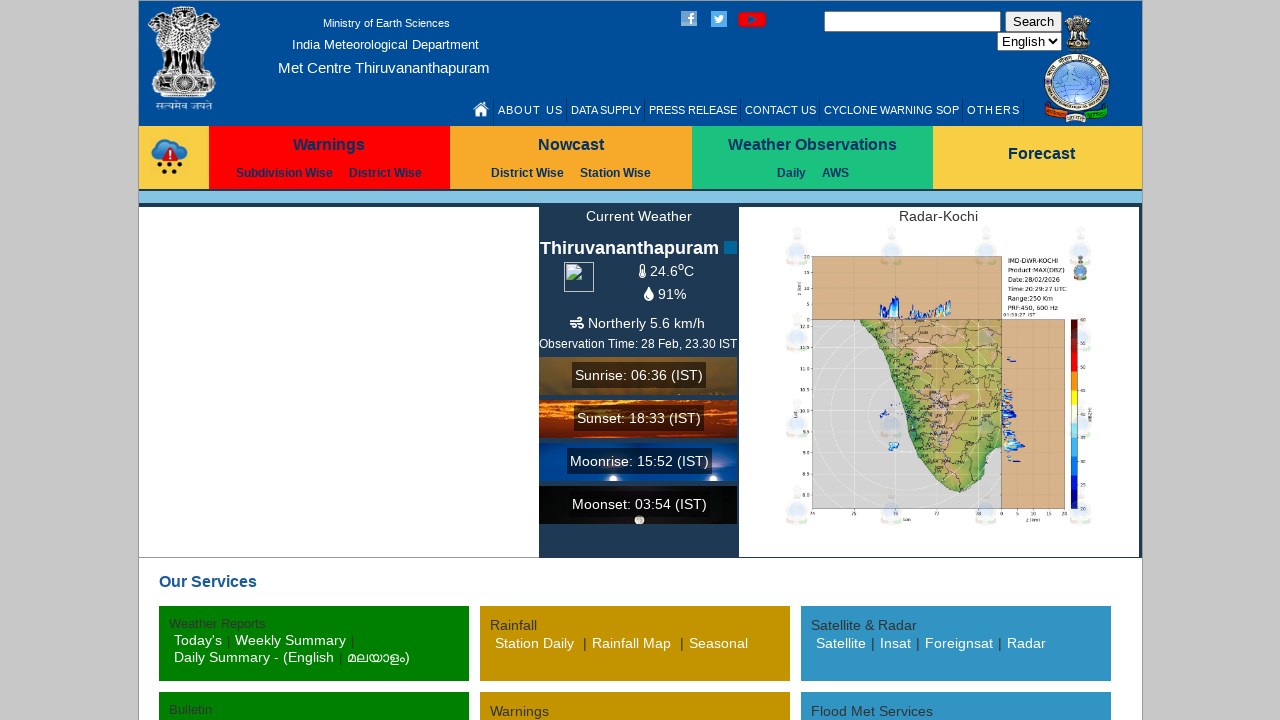

Clicked on the DATA SUPPLY link at (608, 110) on text=DATA SUPPLY
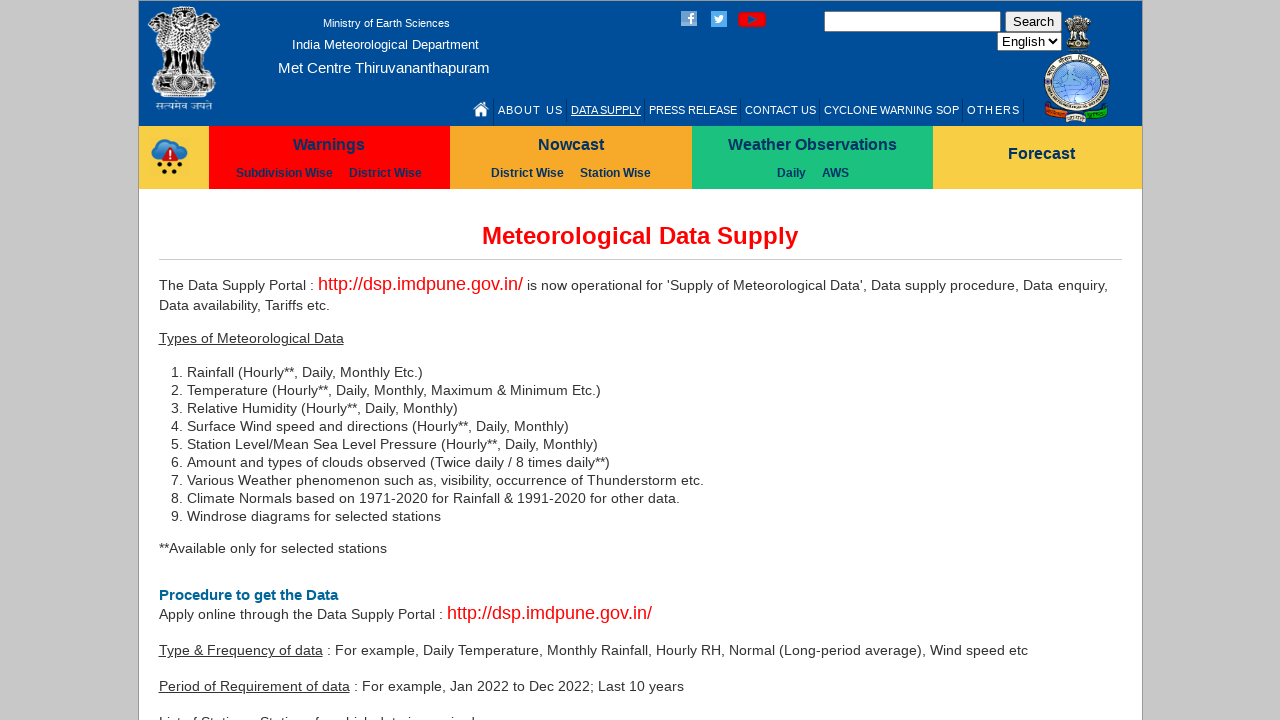

Waited for page navigation to complete (networkidle state)
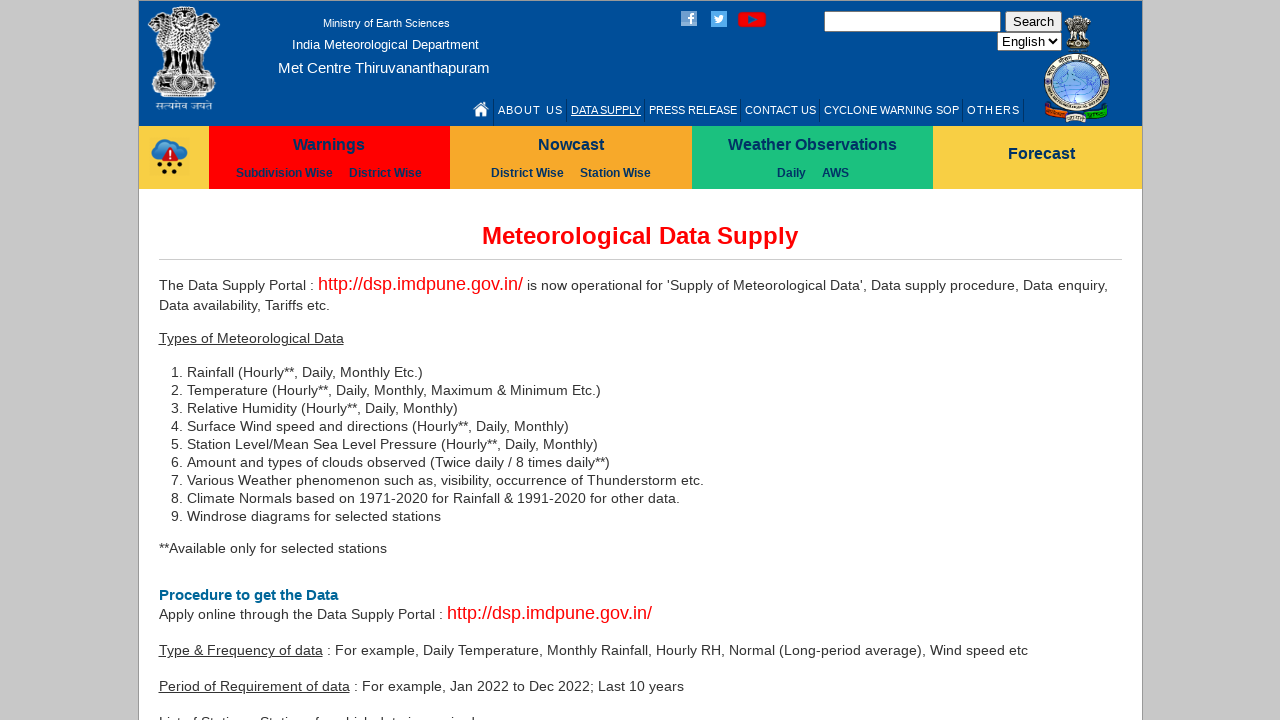

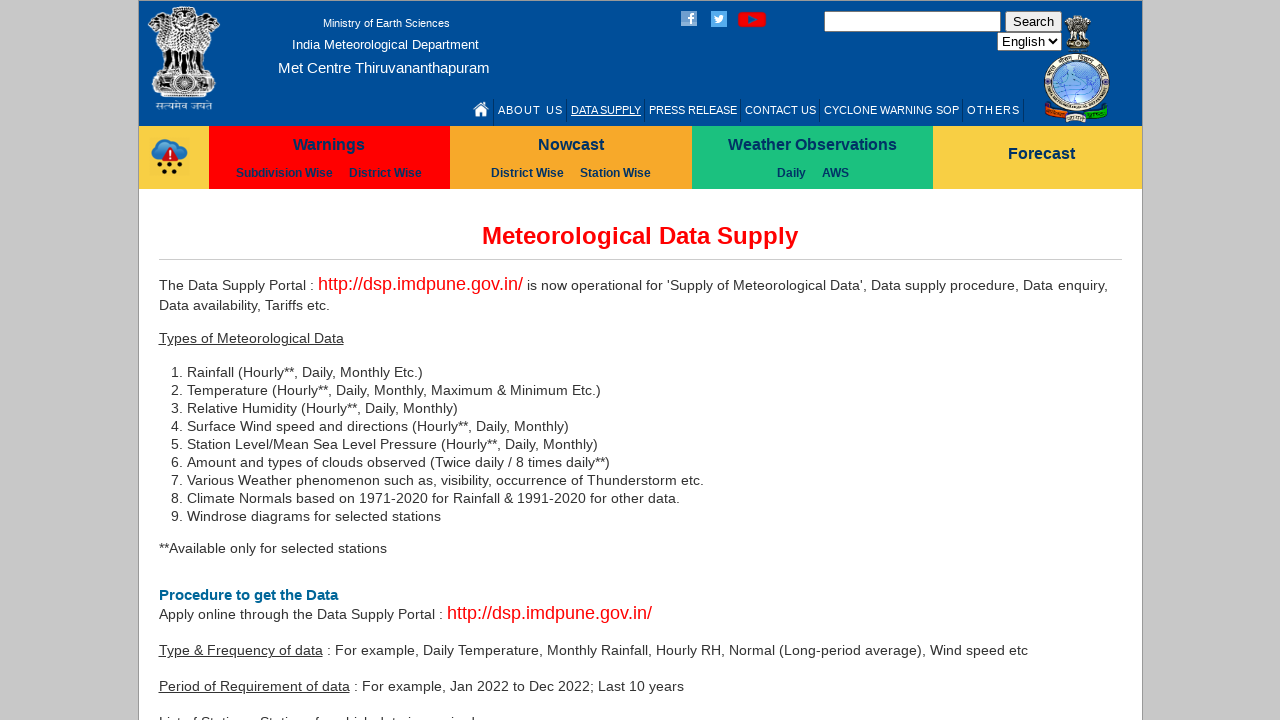